Types text into an input field on a frames test page

Starting URL: https://applitools.github.io/demo/TestPages/FramesTestPage/

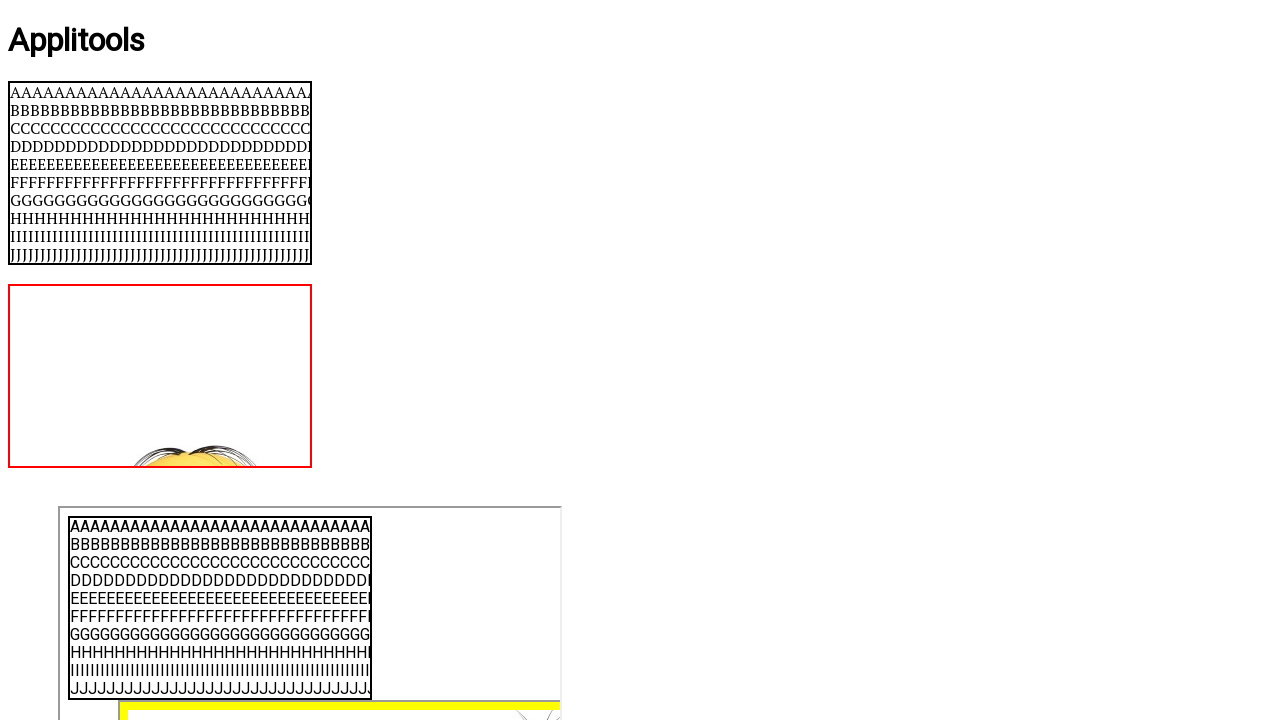

Navigated to FramesTestPage
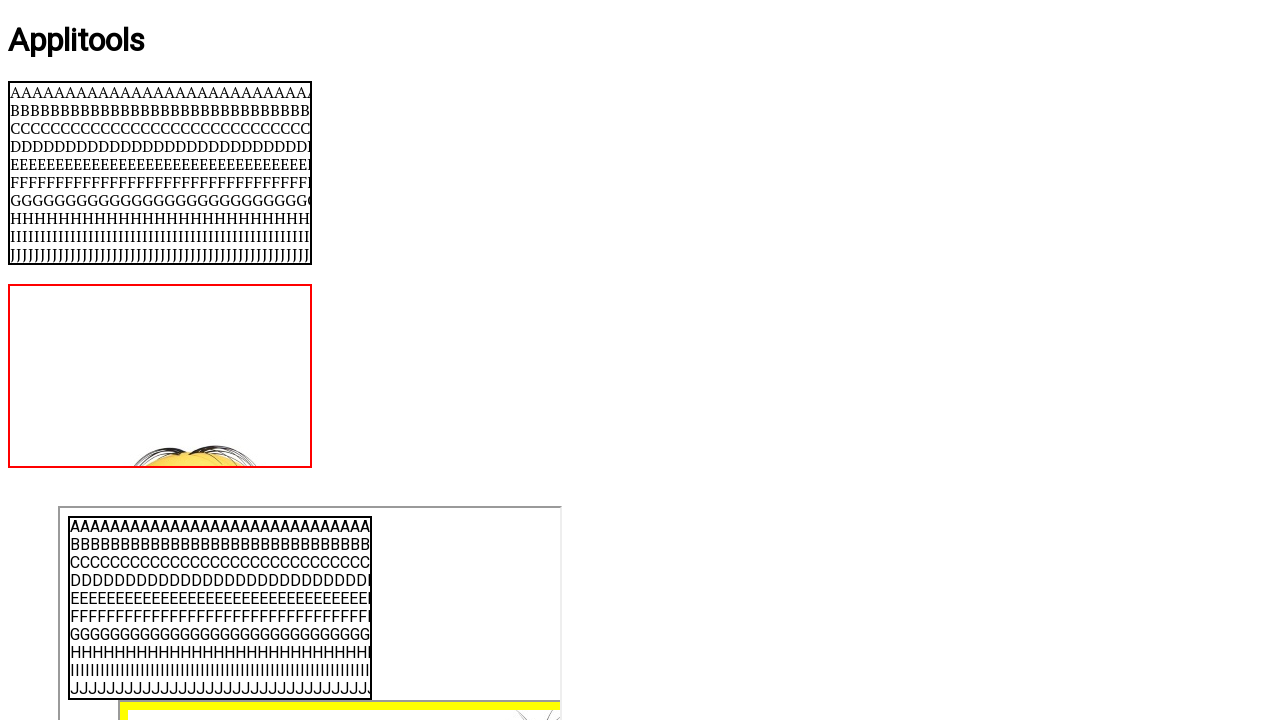

Filled input field with 'My Input' on input
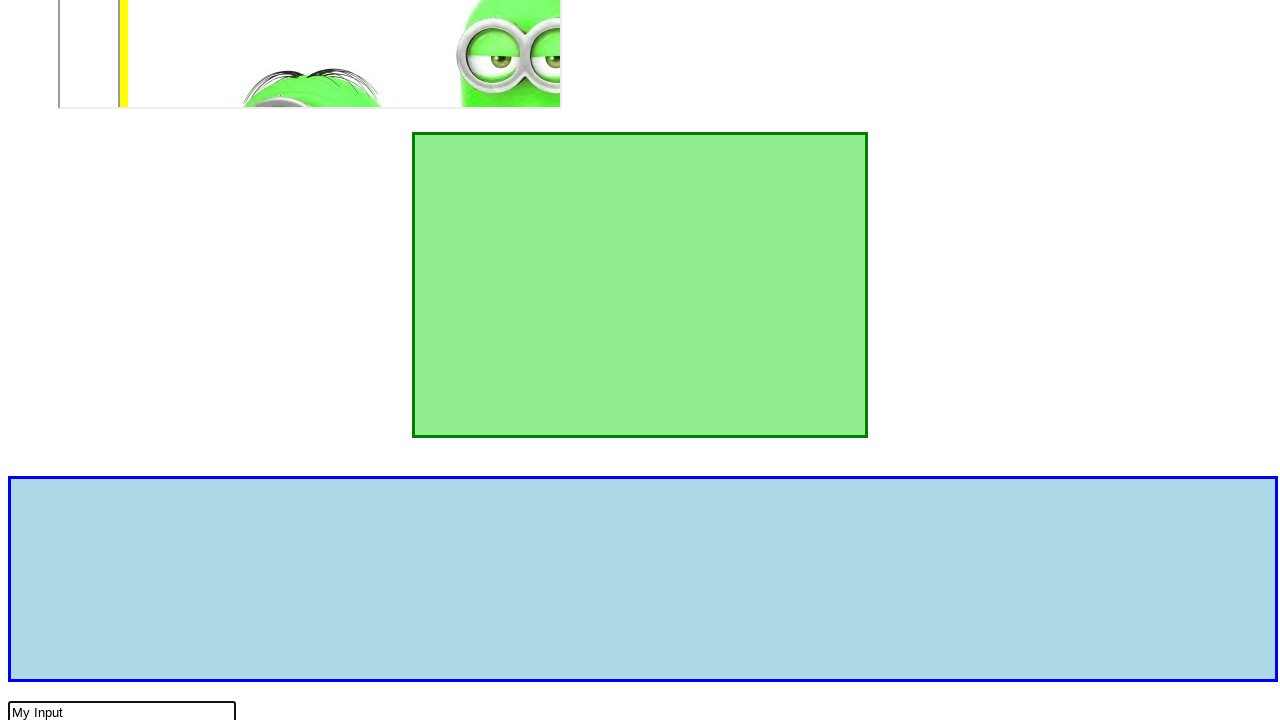

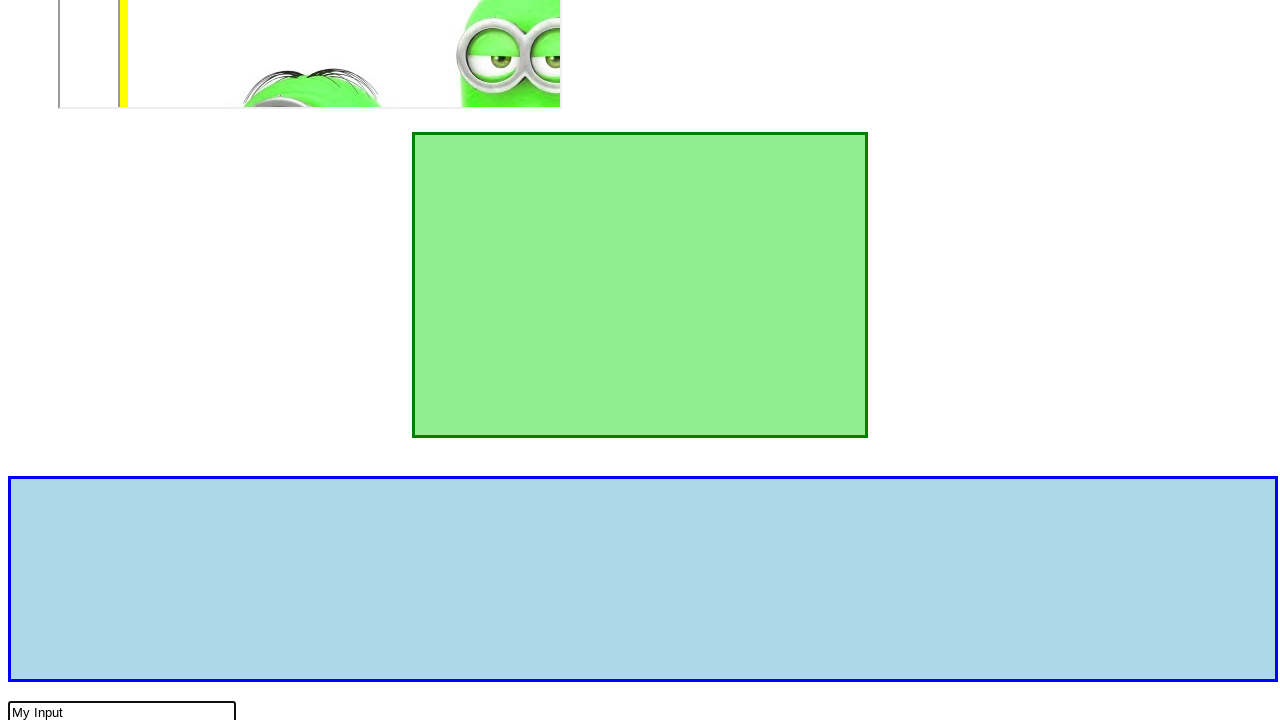